Tests dynamically loaded elements by navigating to Example 2 and verifying 'Hello World!' appears after loading

Starting URL: https://the-internet.herokuapp.com/

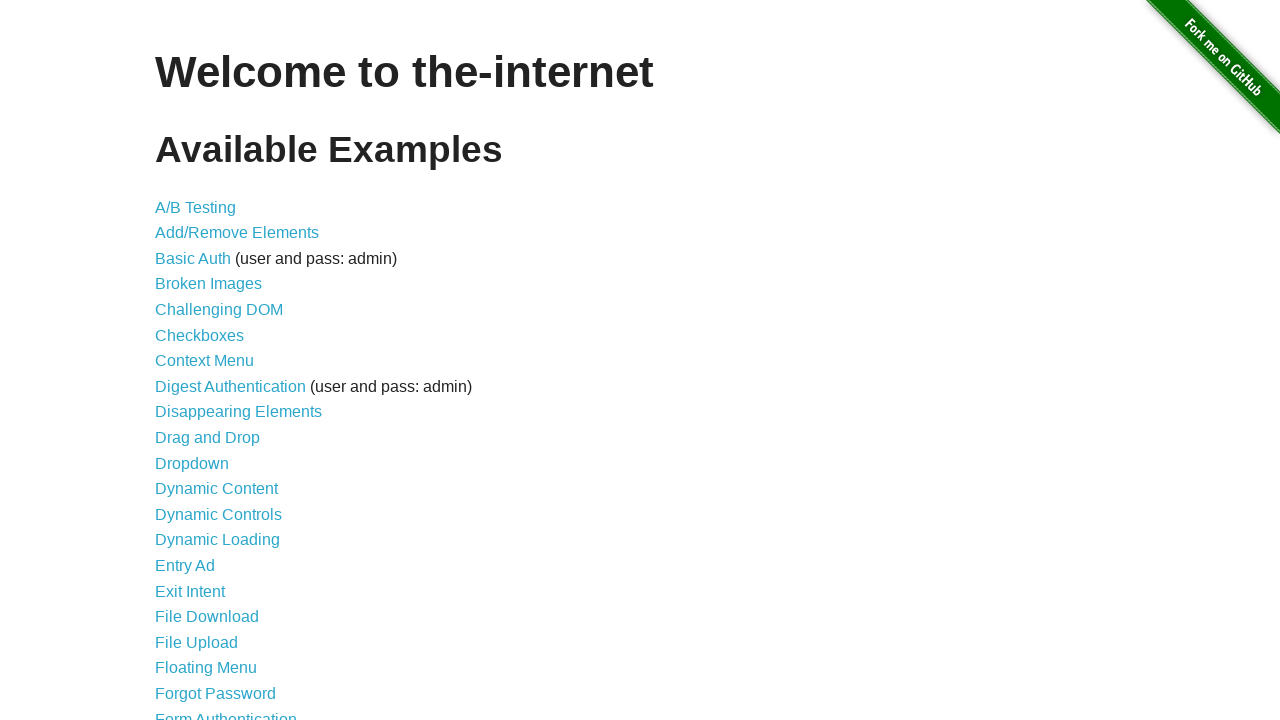

Navigated to the-internet.herokuapp.com homepage
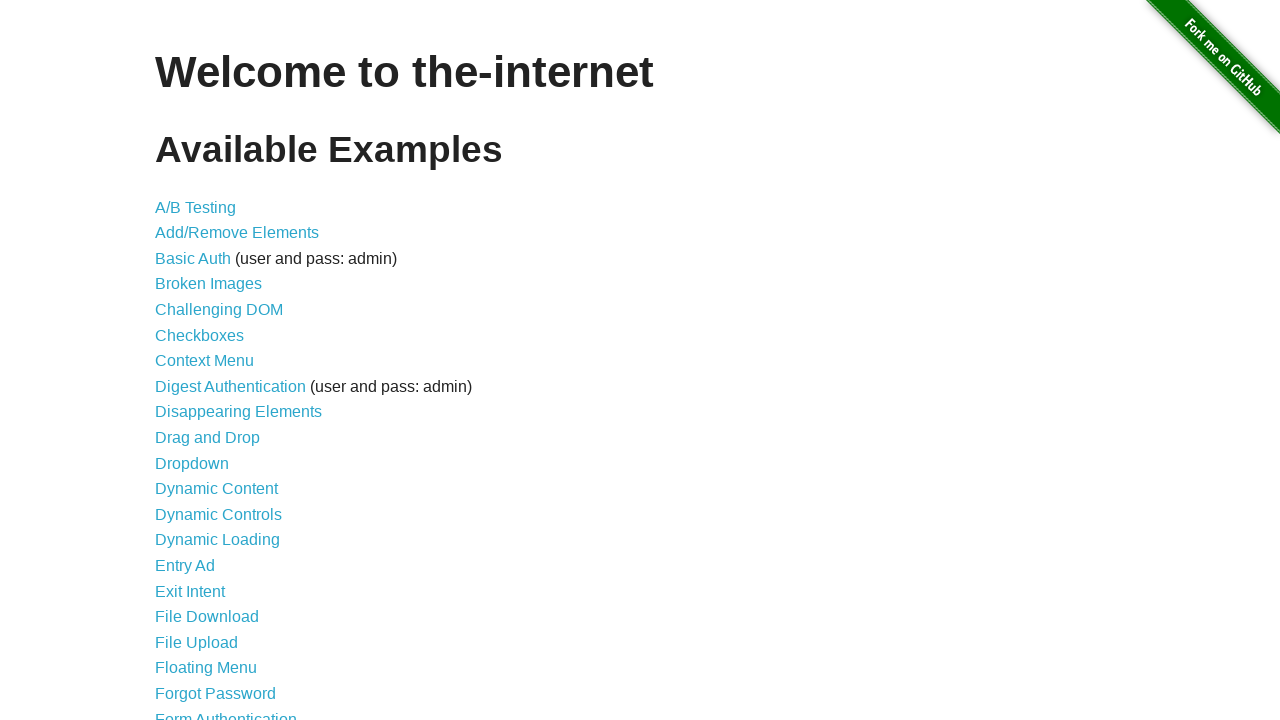

Clicked on Dynamic Loading link at (218, 540) on xpath=//a[contains(text(),'Dynamic Loading')]
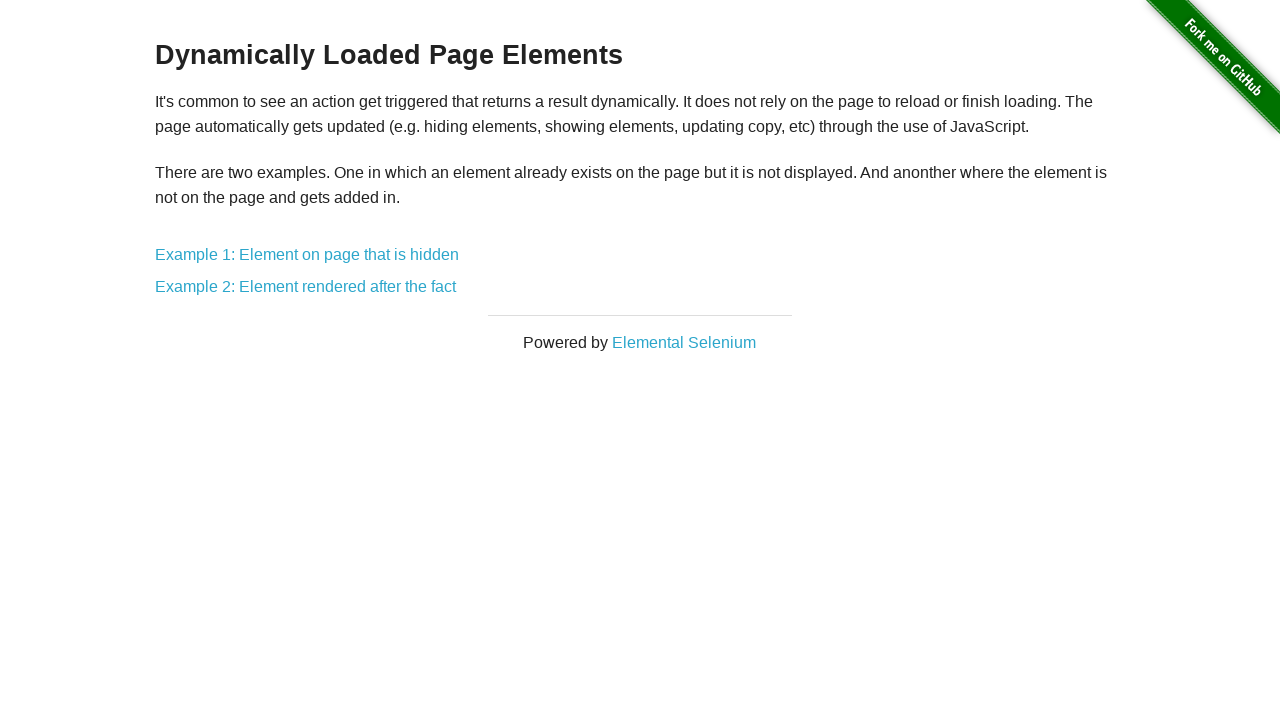

Clicked on Example 2 link at (306, 287) on xpath=//a[contains(text(),'Example 2')]
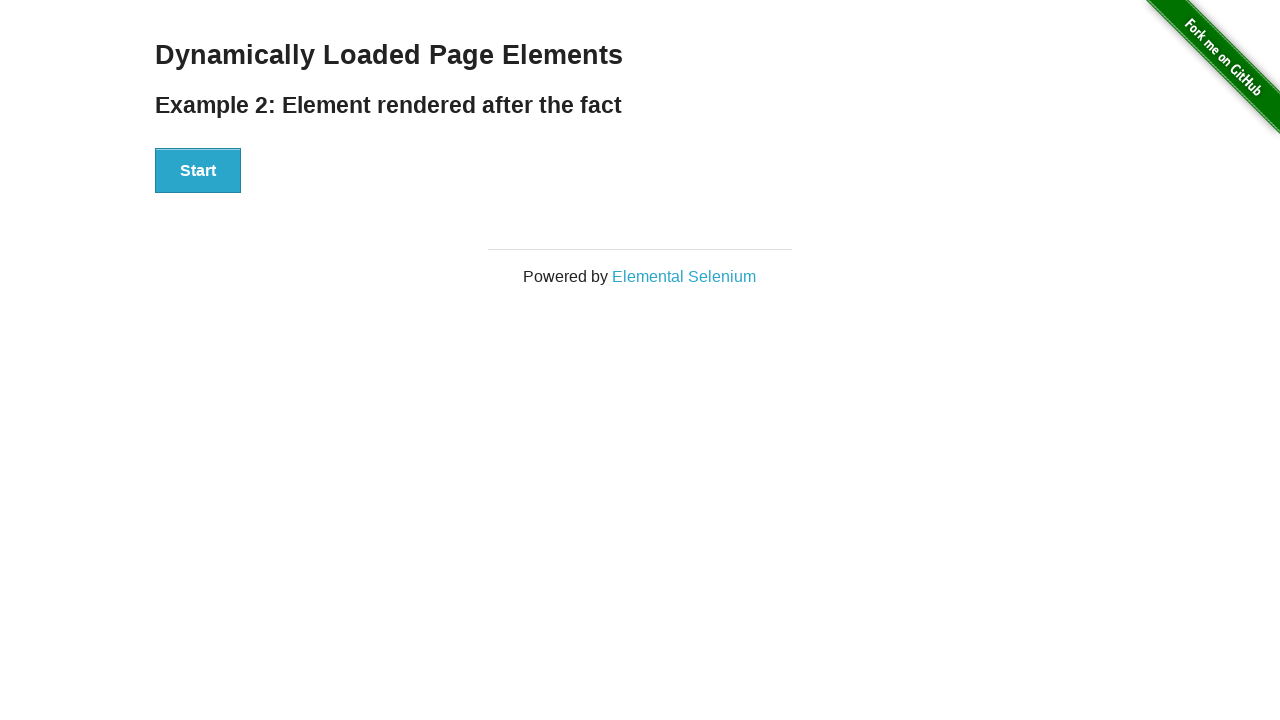

Clicked Start button to trigger dynamic loading at (198, 171) on button:has-text('Start')
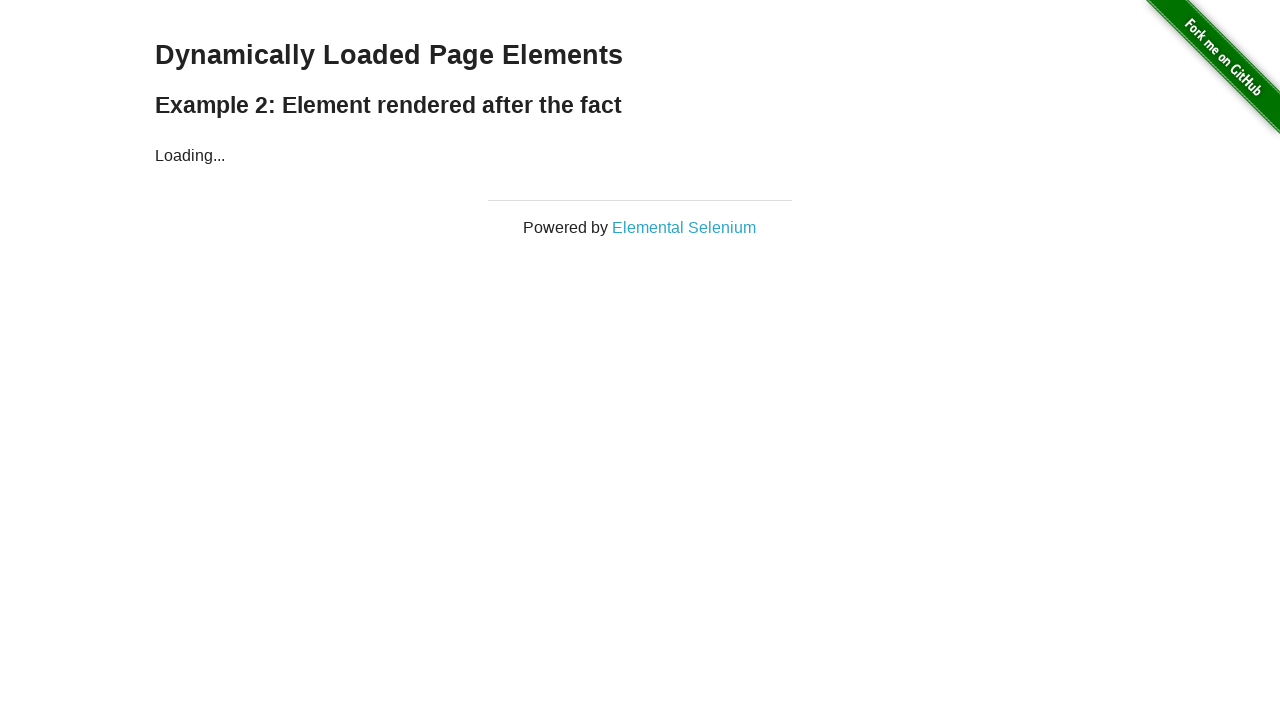

Hello World! text appeared after loading completed
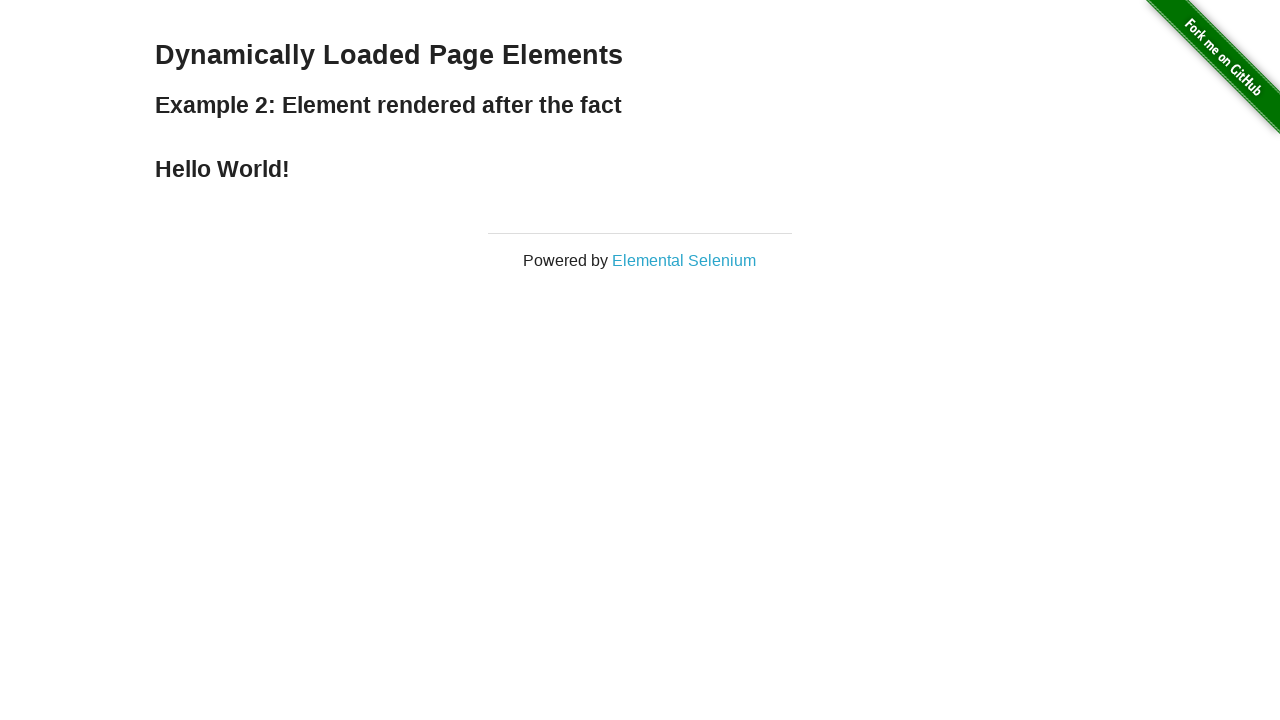

Verified that 'Hello World!' text is visible
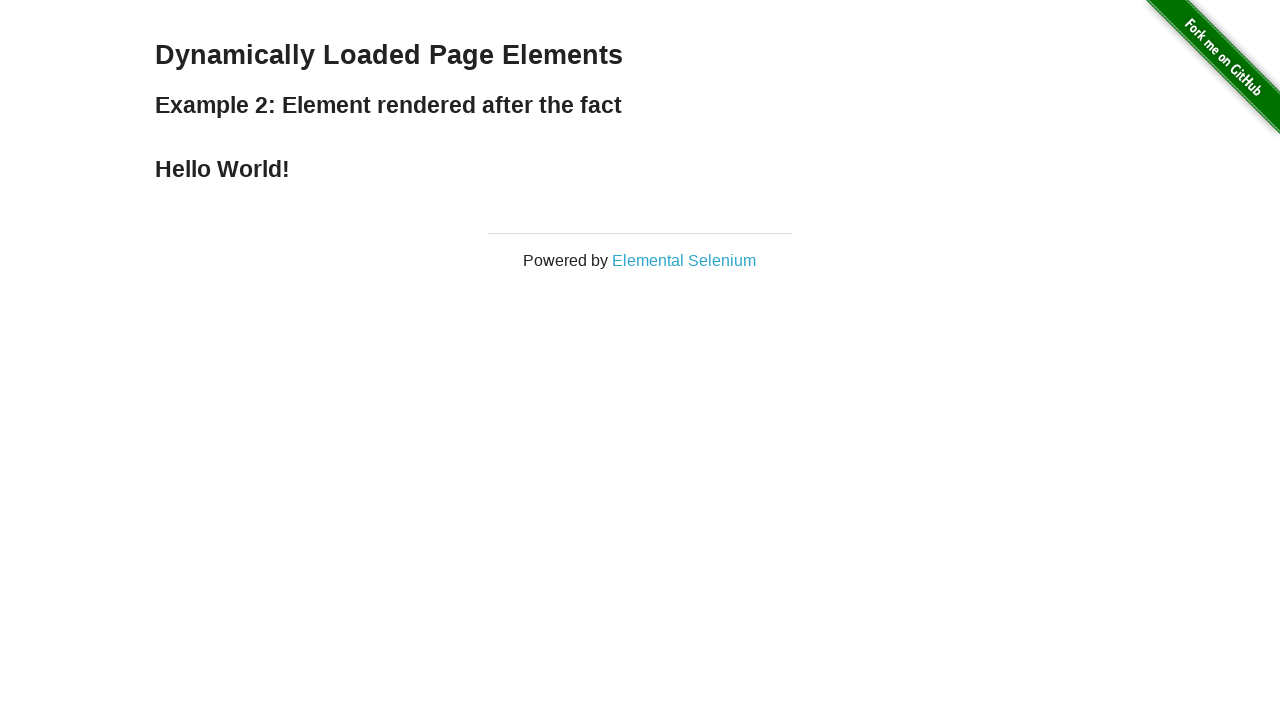

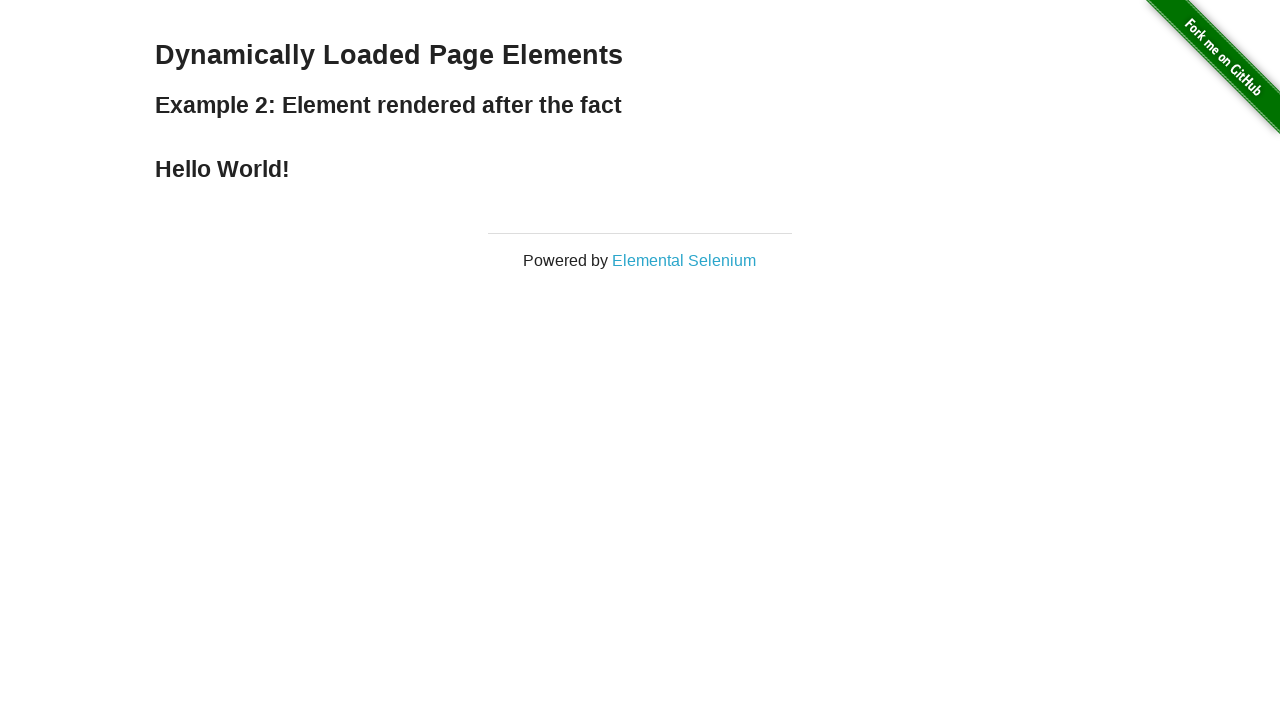